Navigates to Walmart homepage and verifies that the page loads by checking the title

Starting URL: https://walmart.com

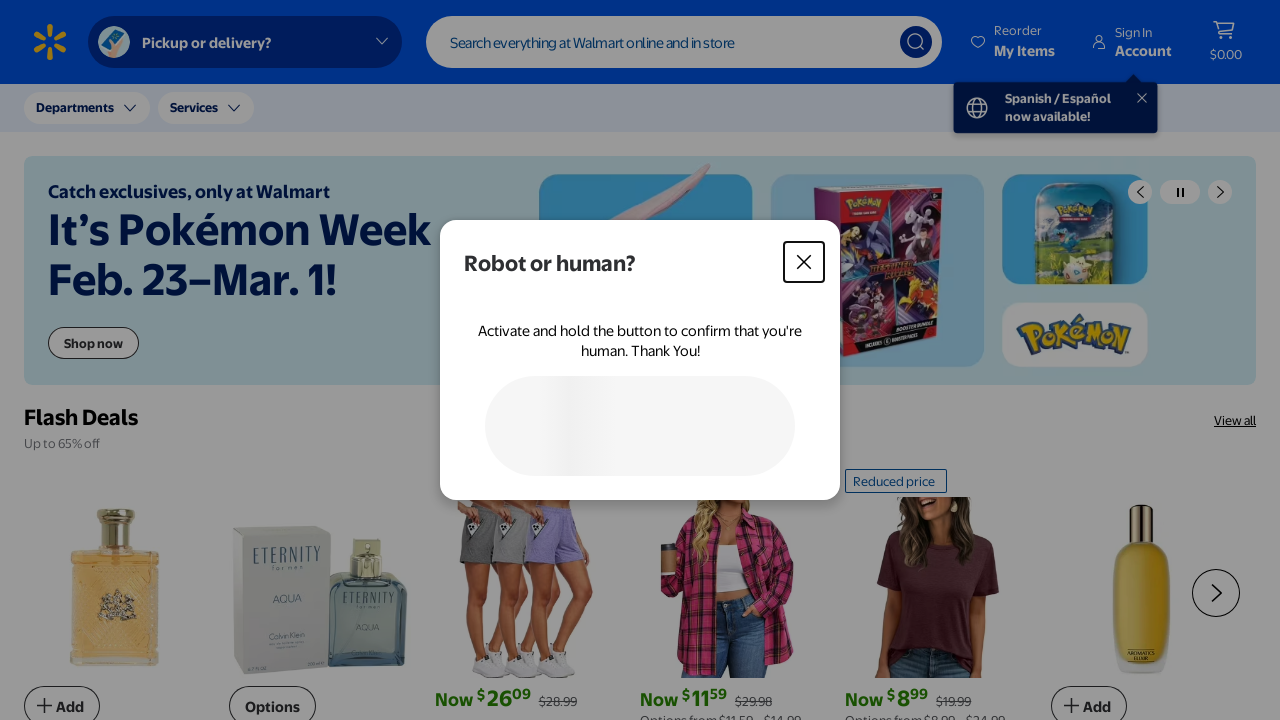

Waited for page to reach domcontentloaded state
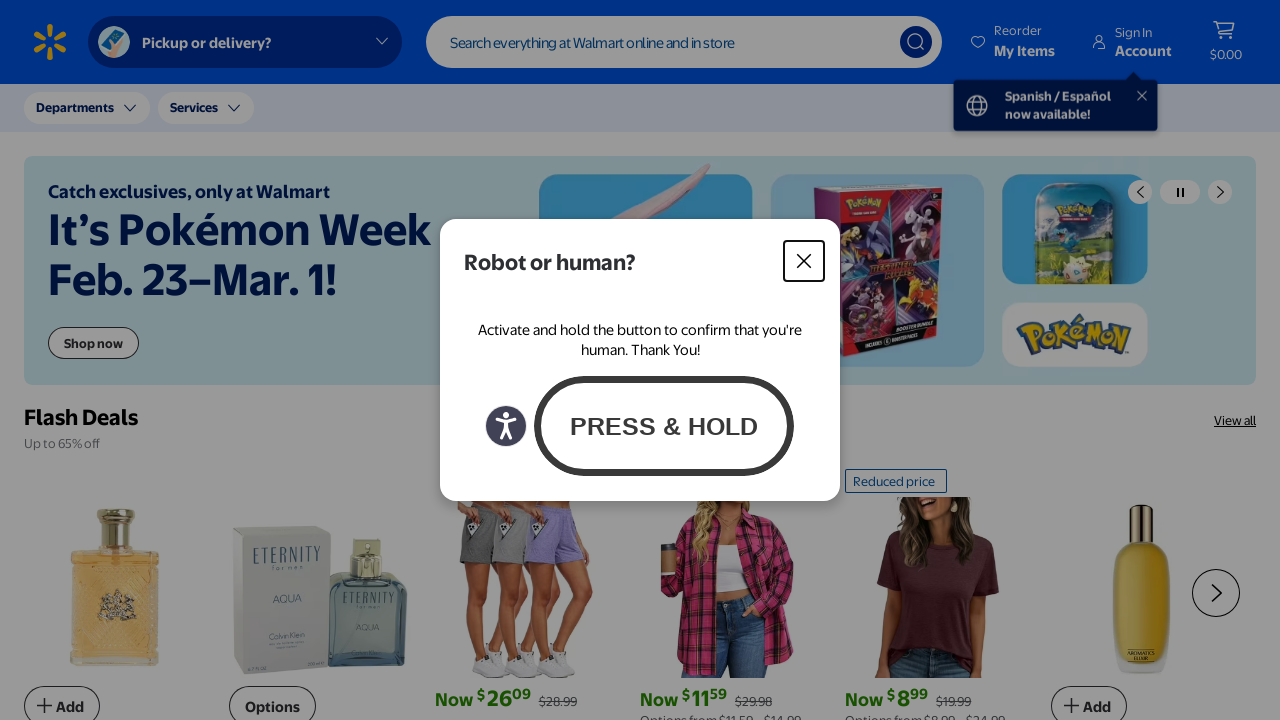

Retrieved current URL: https://www.walmart.com/
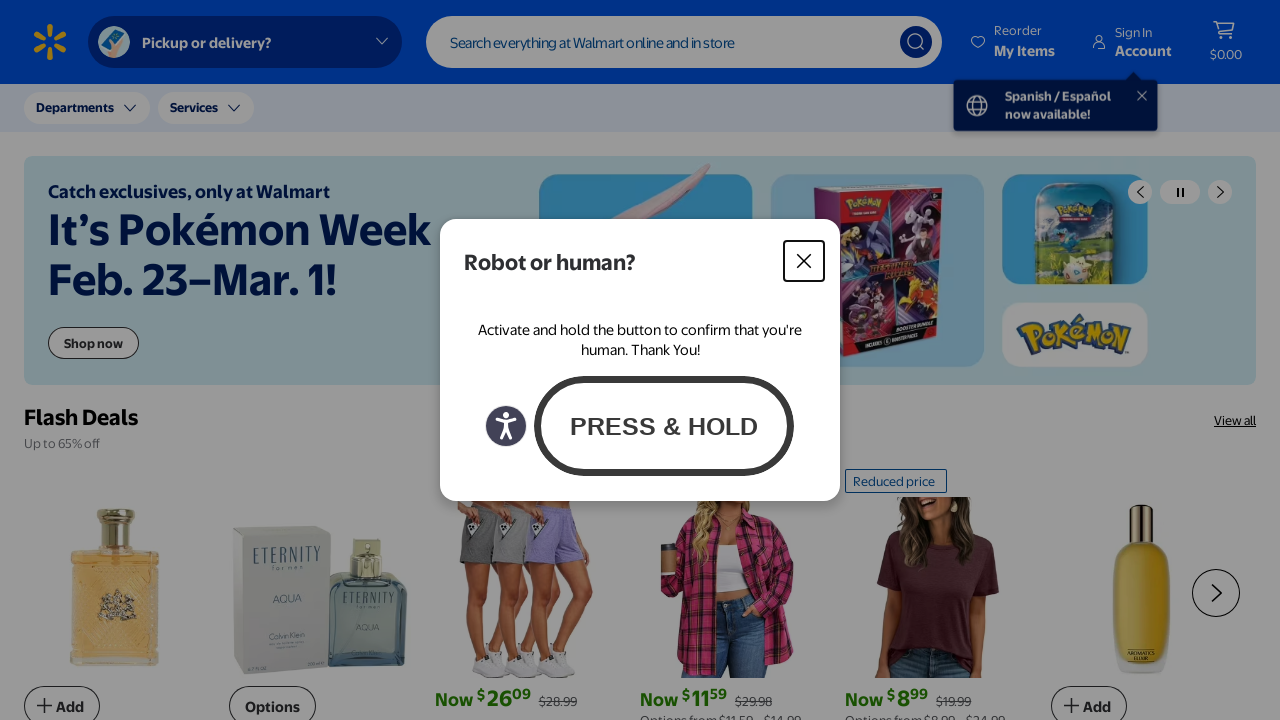

Retrieved page title: Walmart | Save Money. Live better.
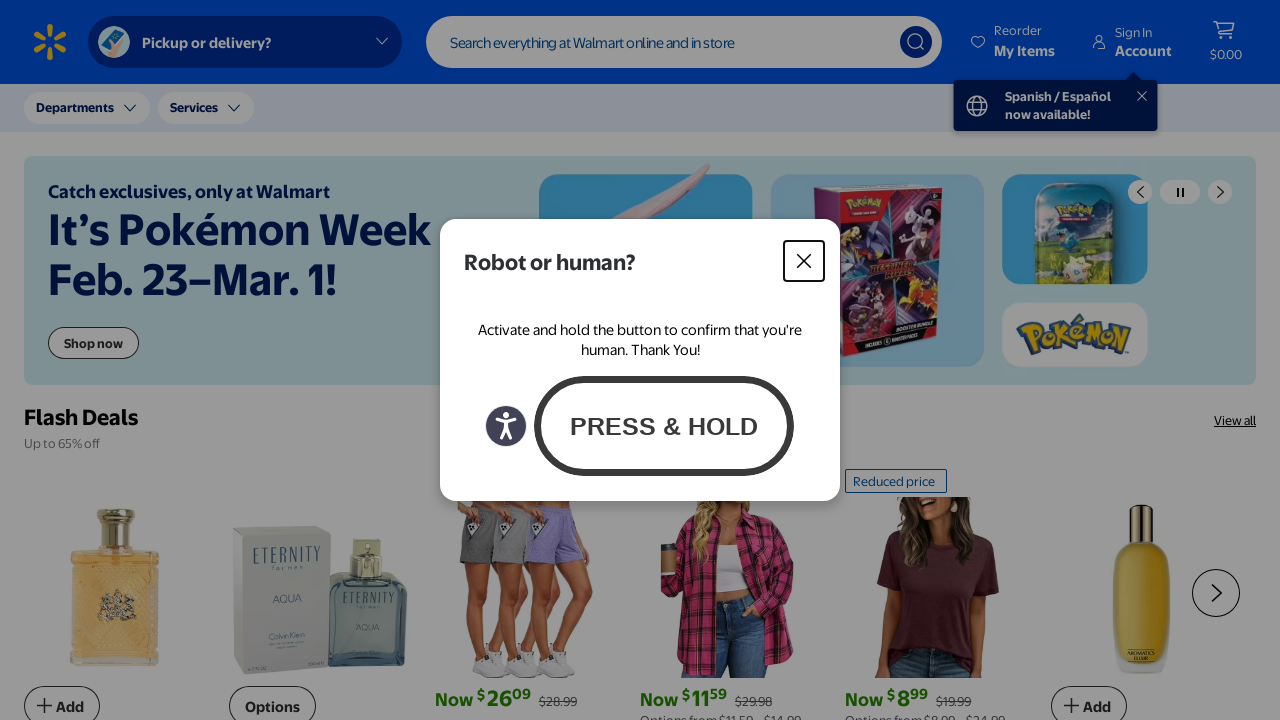

Verified page title is not empty - Walmart homepage loaded successfully
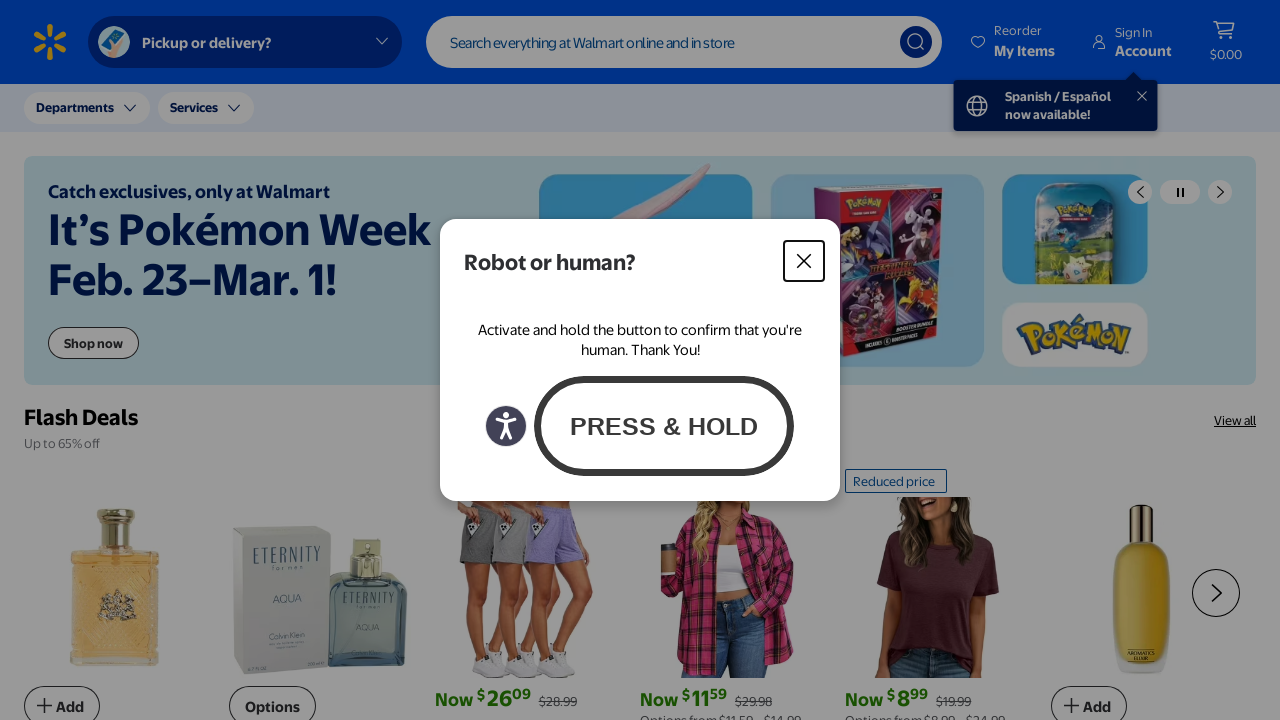

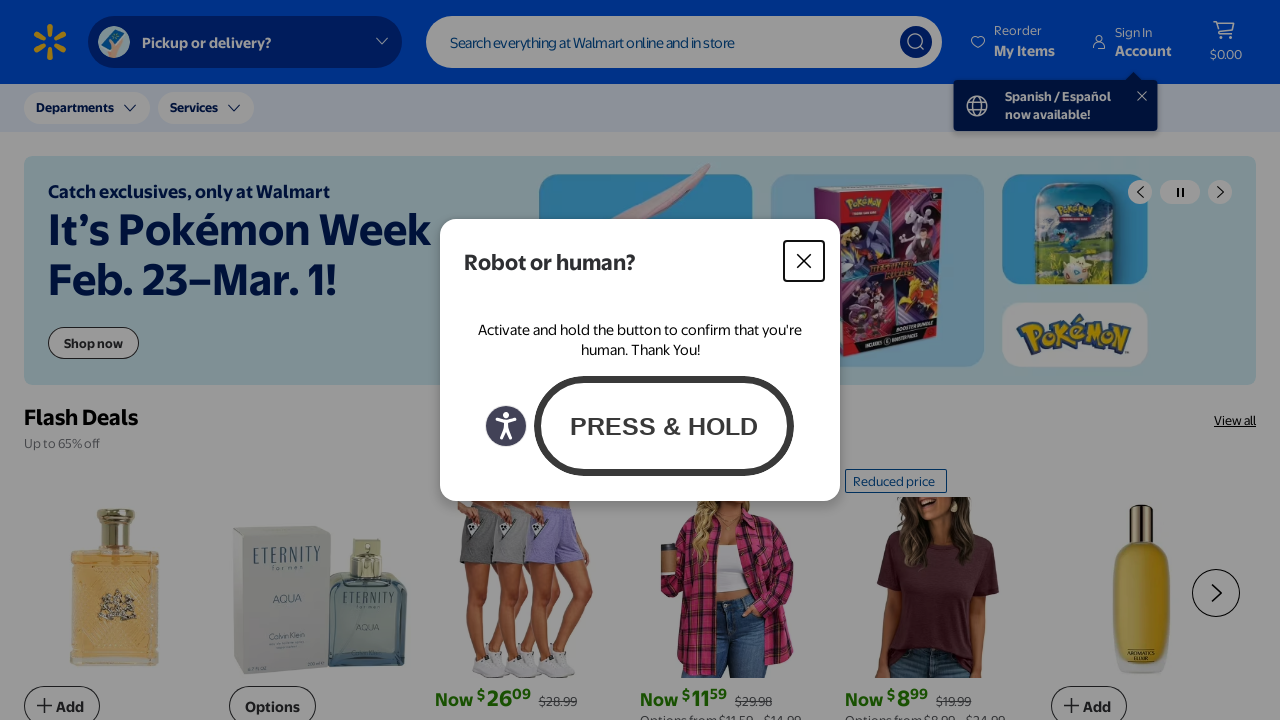